Tests subtraction operation on the calculator by entering 14 - 13 and verifying the result equals 1

Starting URL: https://www.calculator.net/

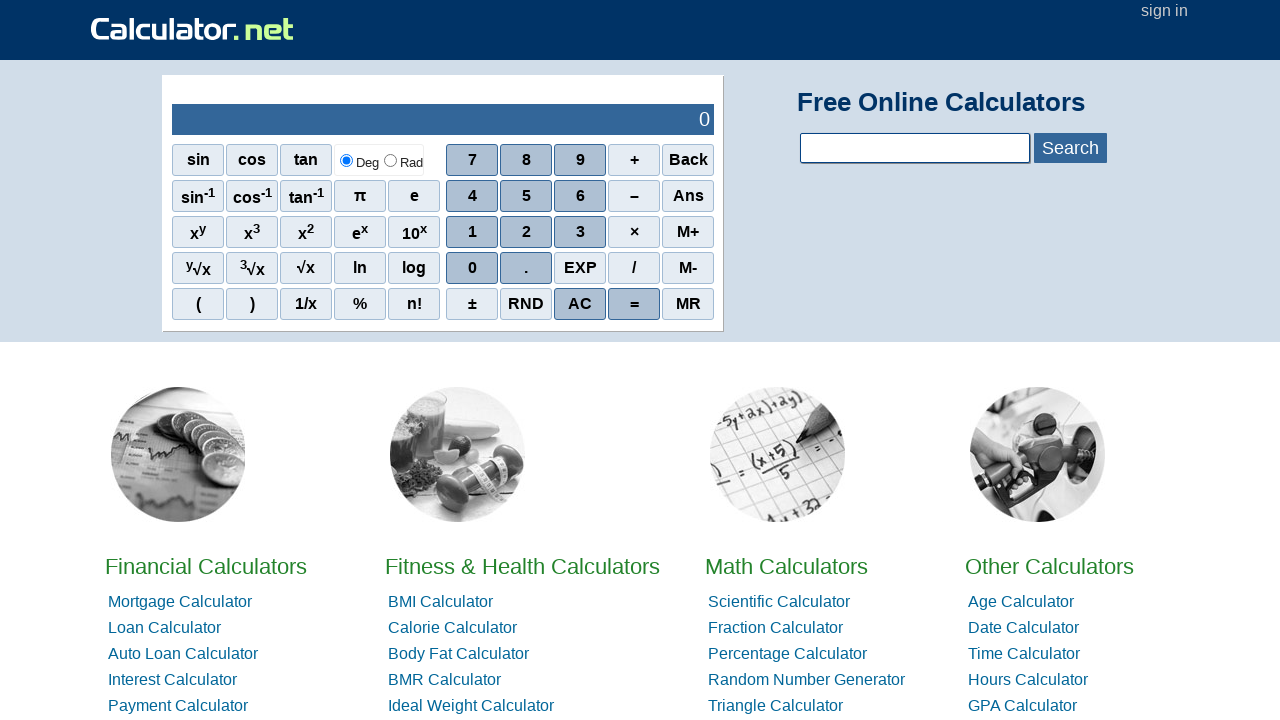

Clicked number 1 at (472, 232) on span[onclick='r(1)']
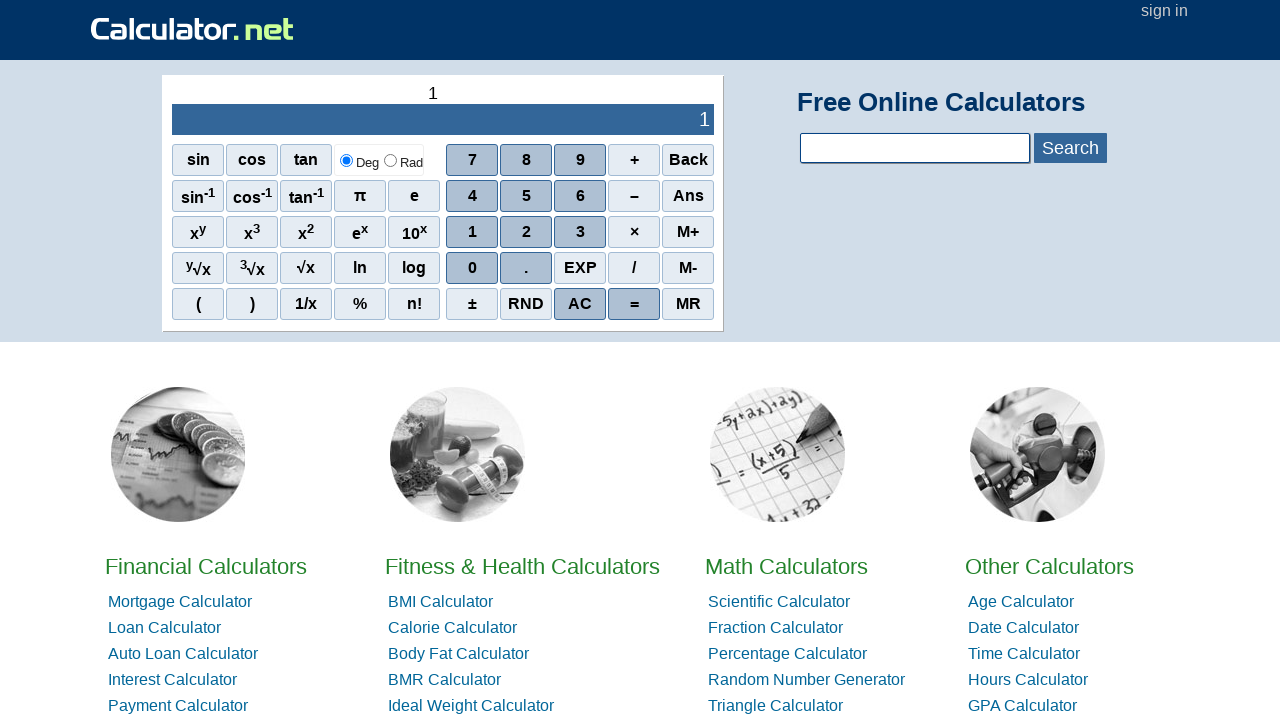

Clicked number 4 at (472, 196) on span[onclick='r(4)']
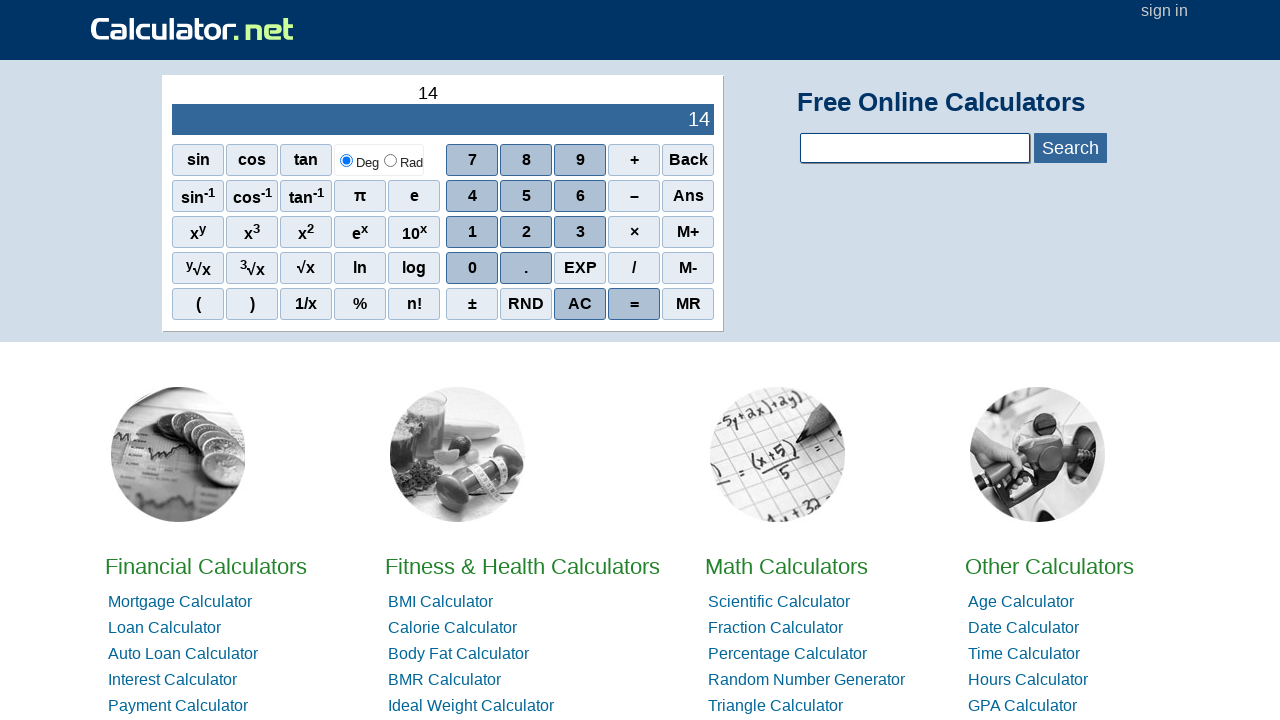

Clicked minus operator at (634, 196) on span[onclick="r('-')"]:has-text('–')
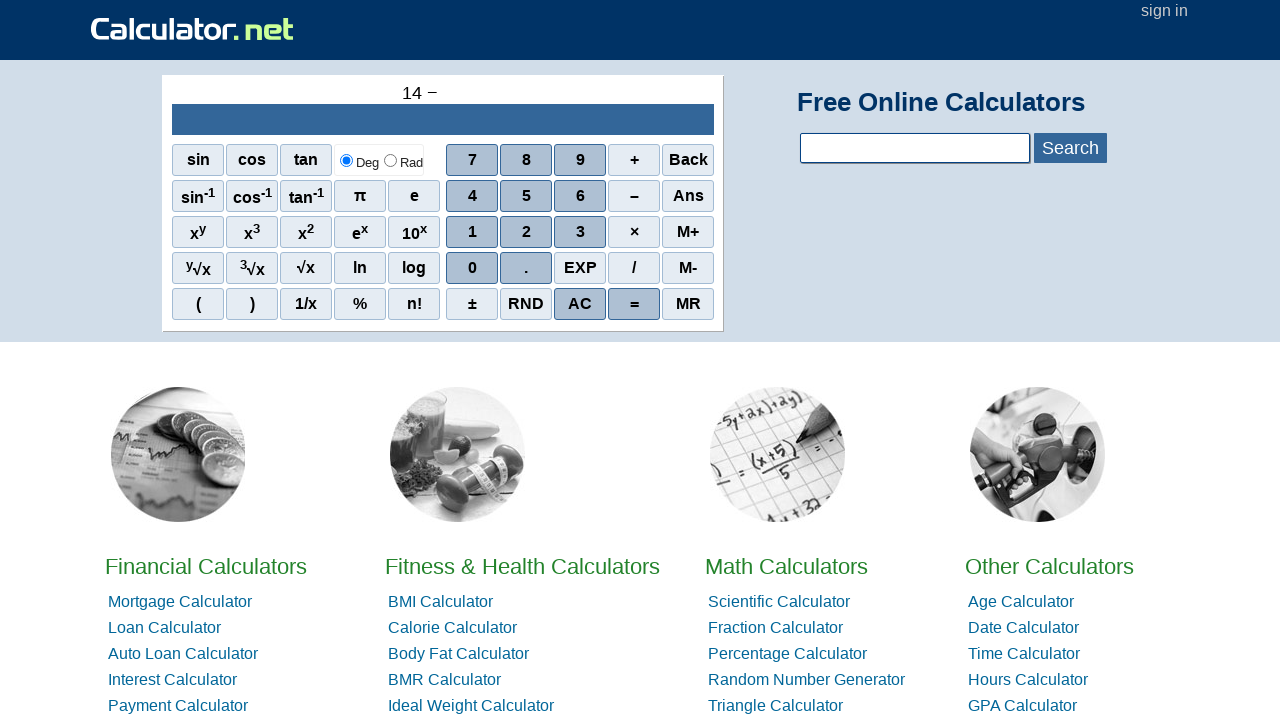

Clicked number 1 at (472, 232) on span[onclick='r(1)']
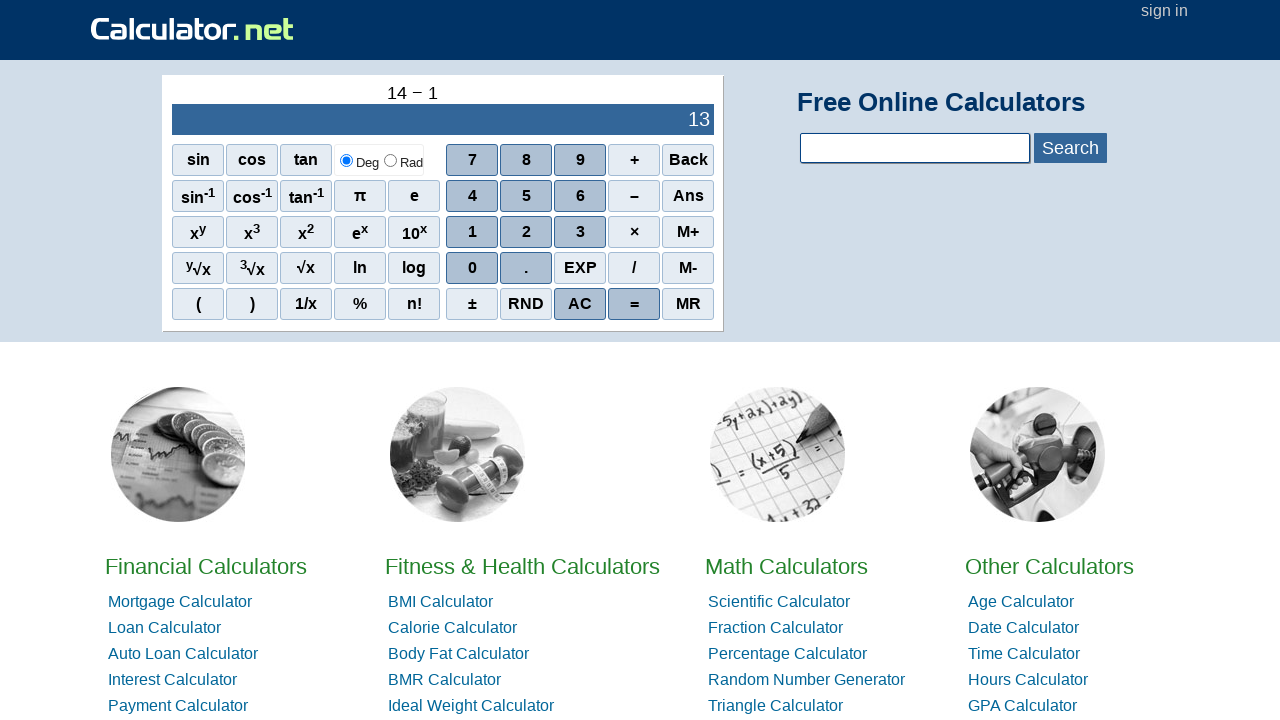

Clicked number 3 at (580, 232) on span[onclick='r(3)']
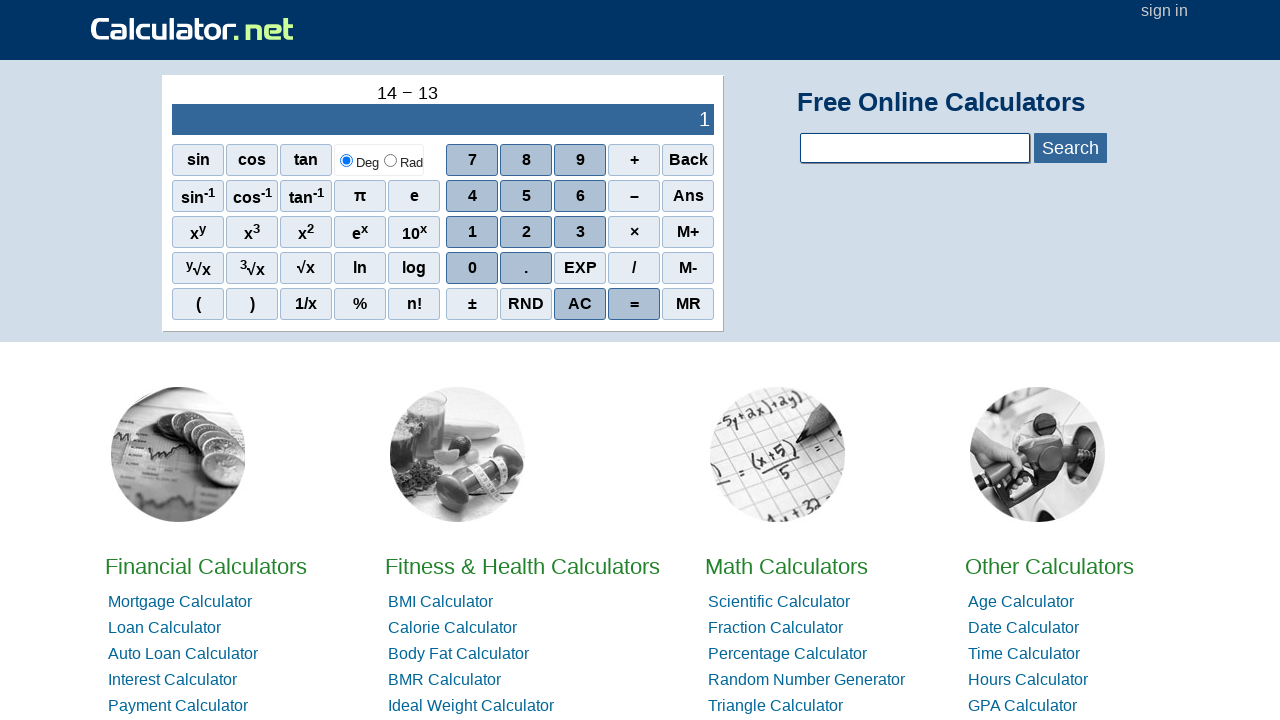

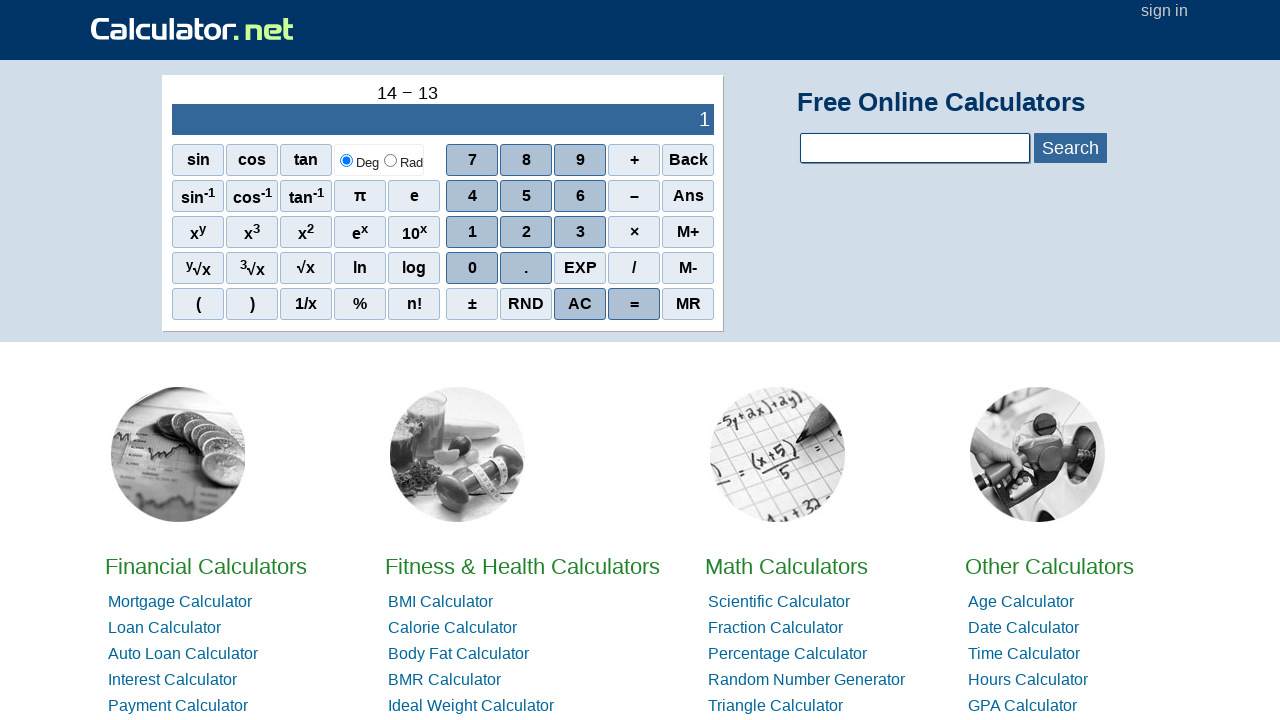